Tests interacting with an iframe using frameLocator to locate the frame by selector and click a button inside it

Starting URL: https://leafground.com/frame.xhtml

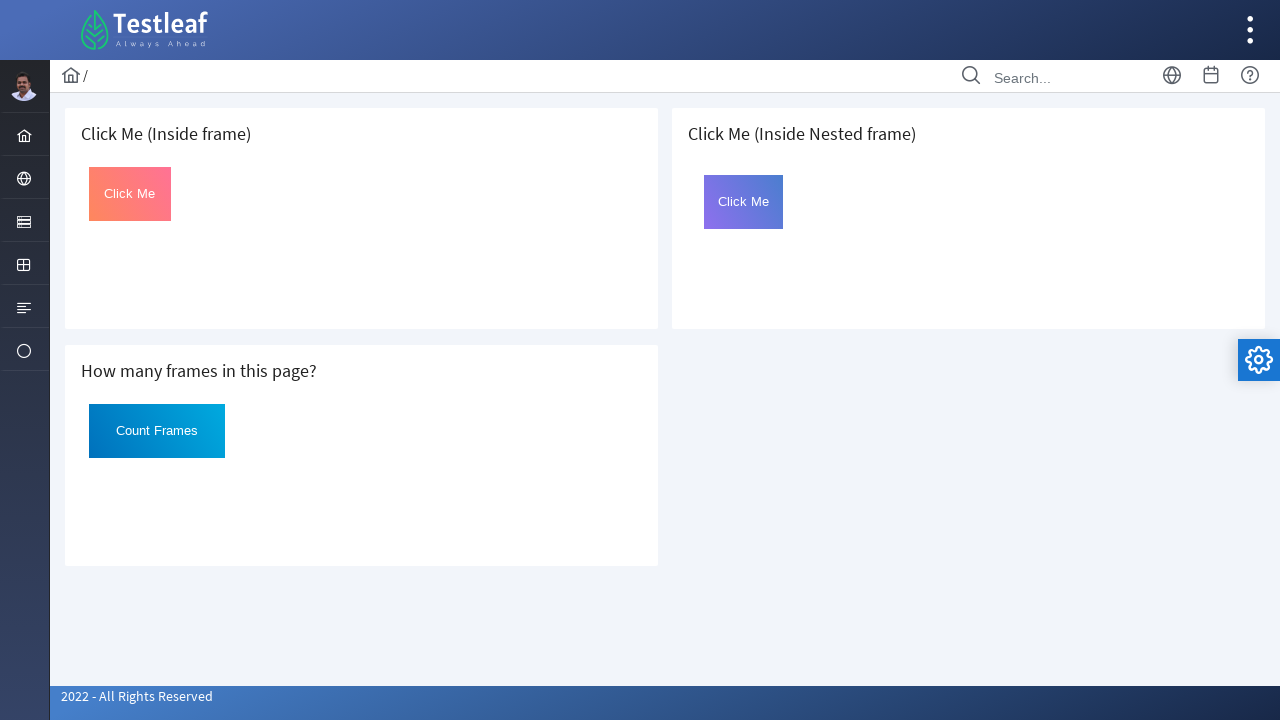

Navigated to frame test page
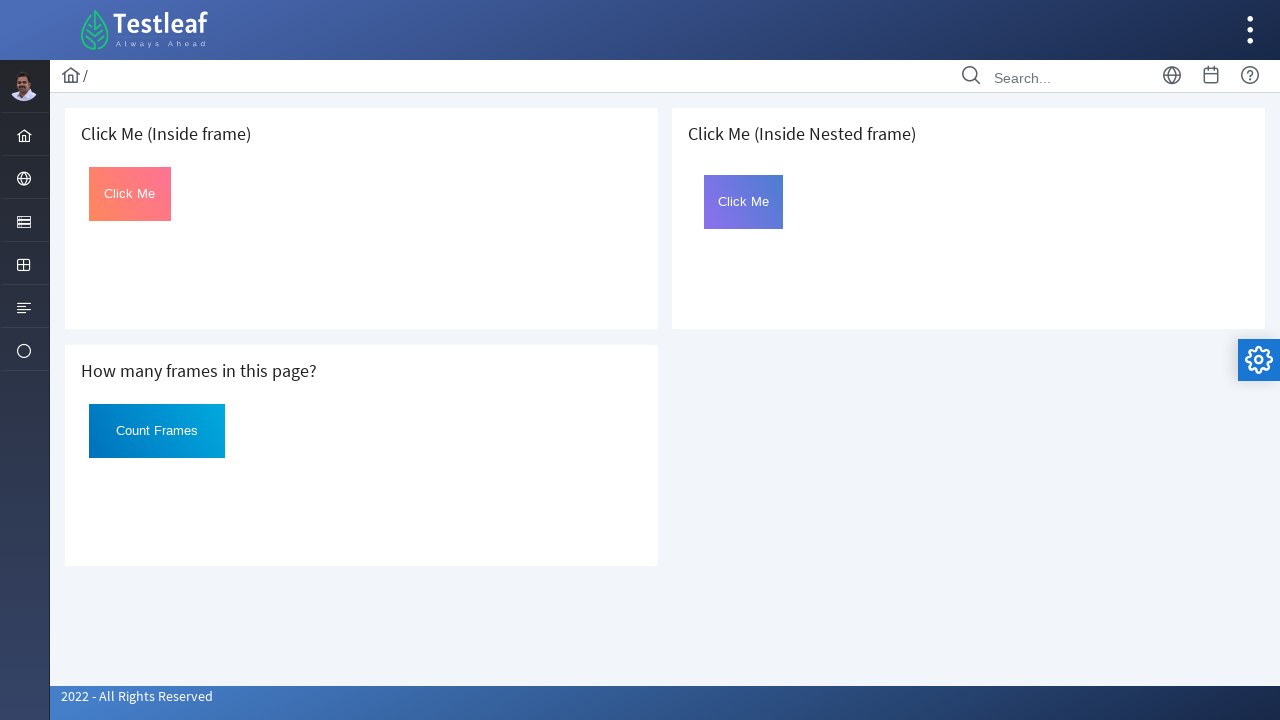

Located iframe with selector 'iframe[src='default.xhtml']'
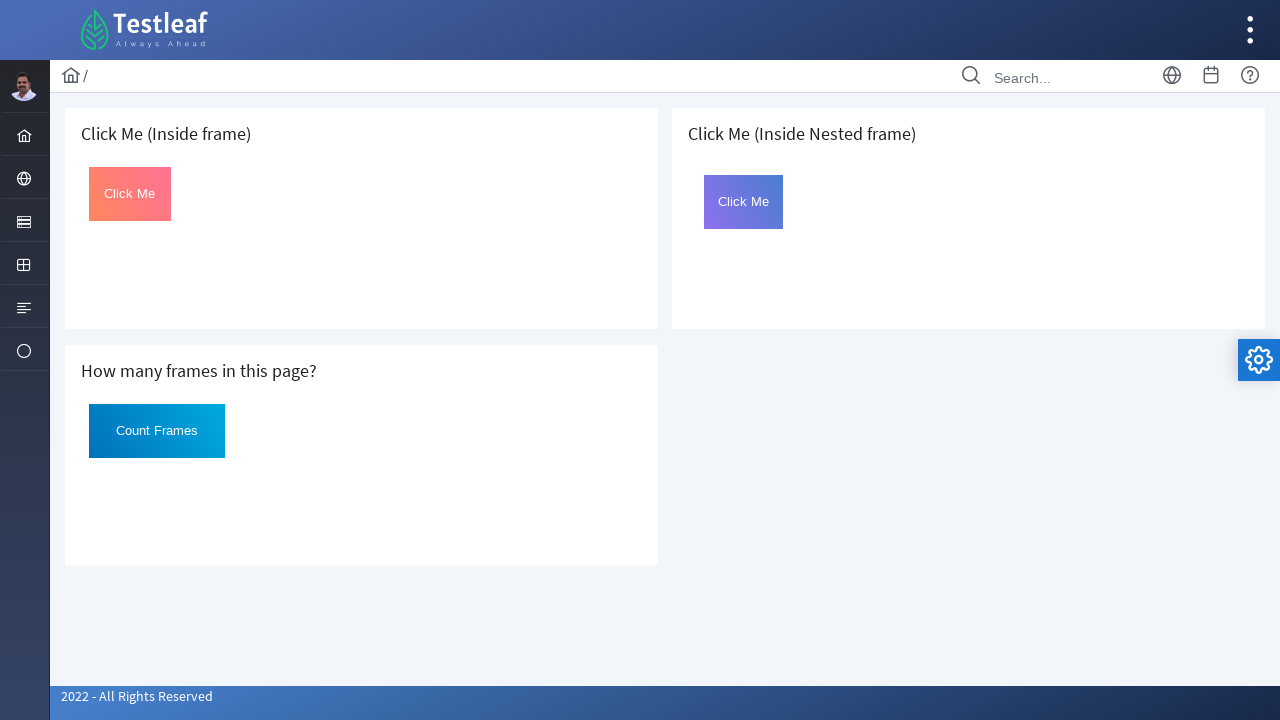

Located click button inside the frame
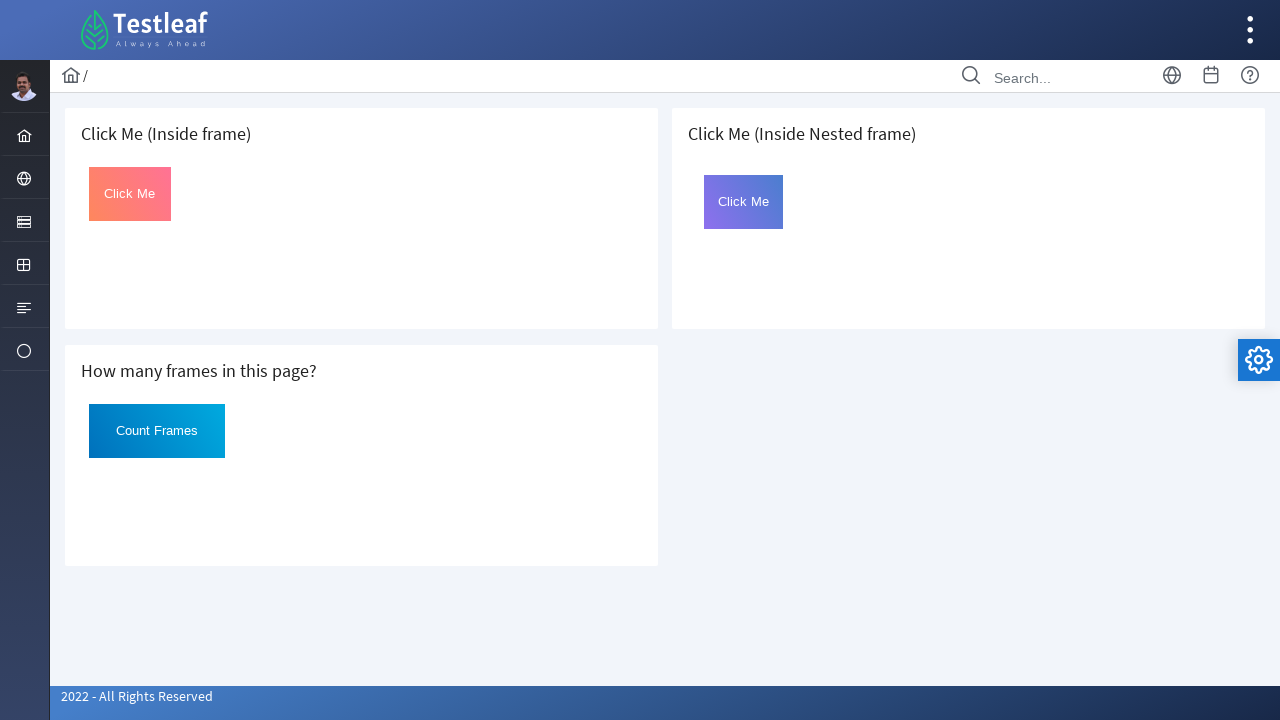

Clicked the button inside the iframe at (130, 194) on iframe[src='default.xhtml'] >> internal:control=enter-frame >> #Click
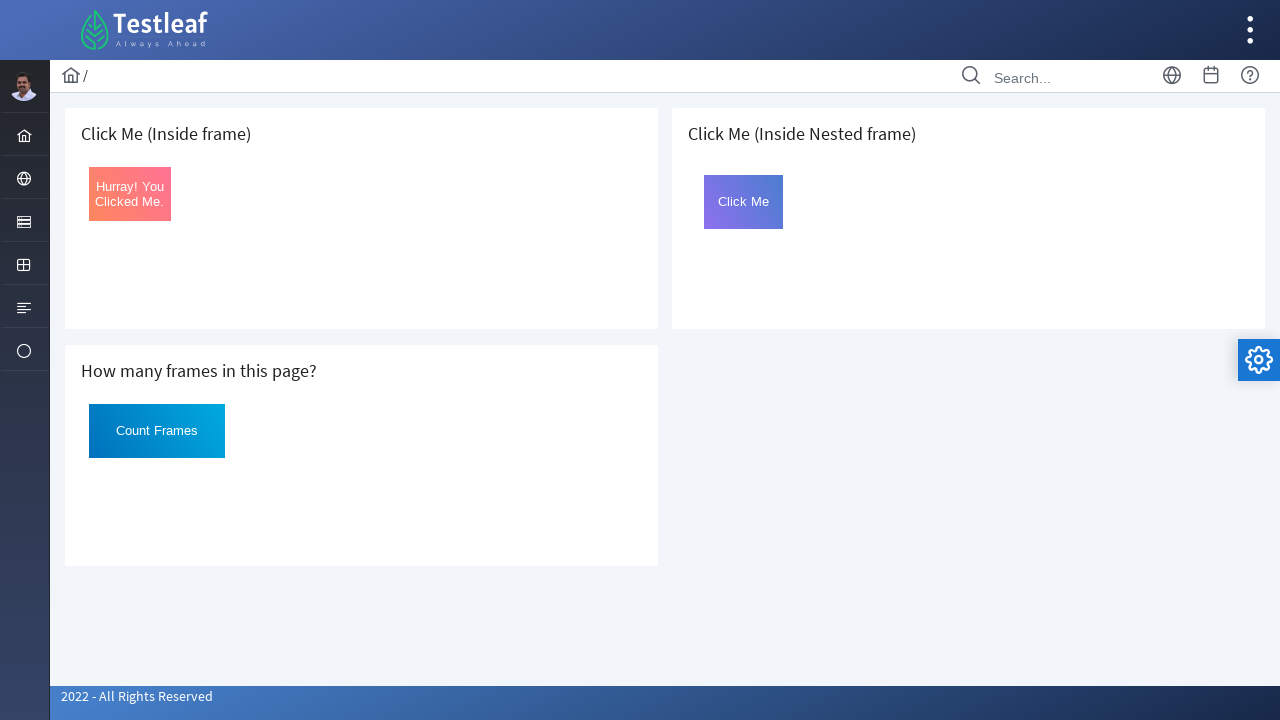

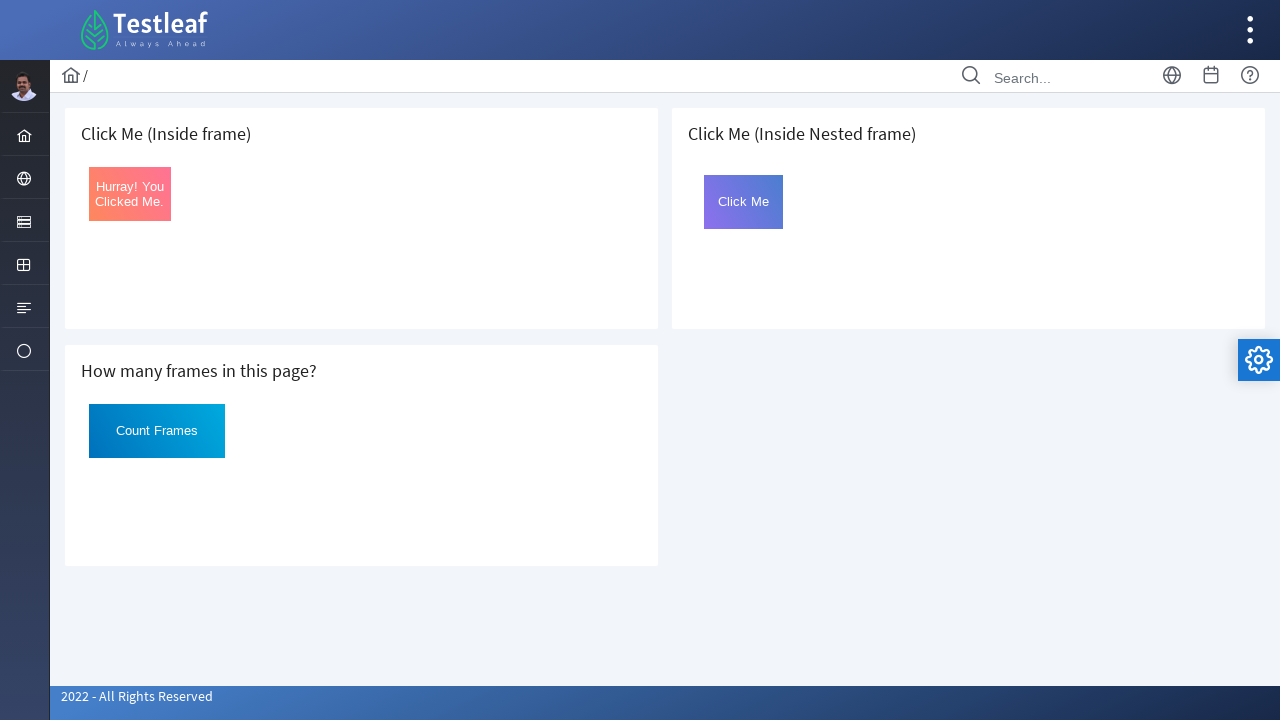